Tests autosuggest dropdown functionality by typing a partial search term, waiting for suggestions to appear, and selecting a specific option (Benin) from the dropdown list.

Starting URL: https://rahulshettyacademy.com/dropdownsPractise/

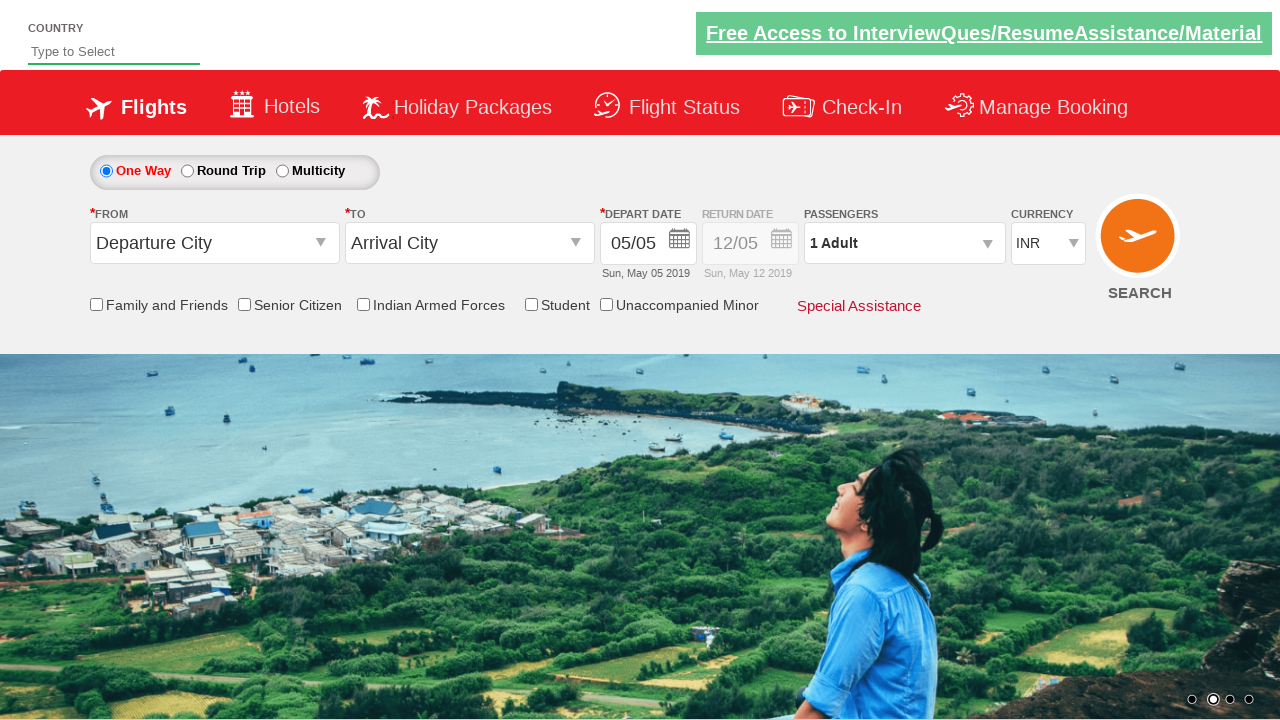

Typed 'in' into autosuggest field to trigger dropdown on #autosuggest
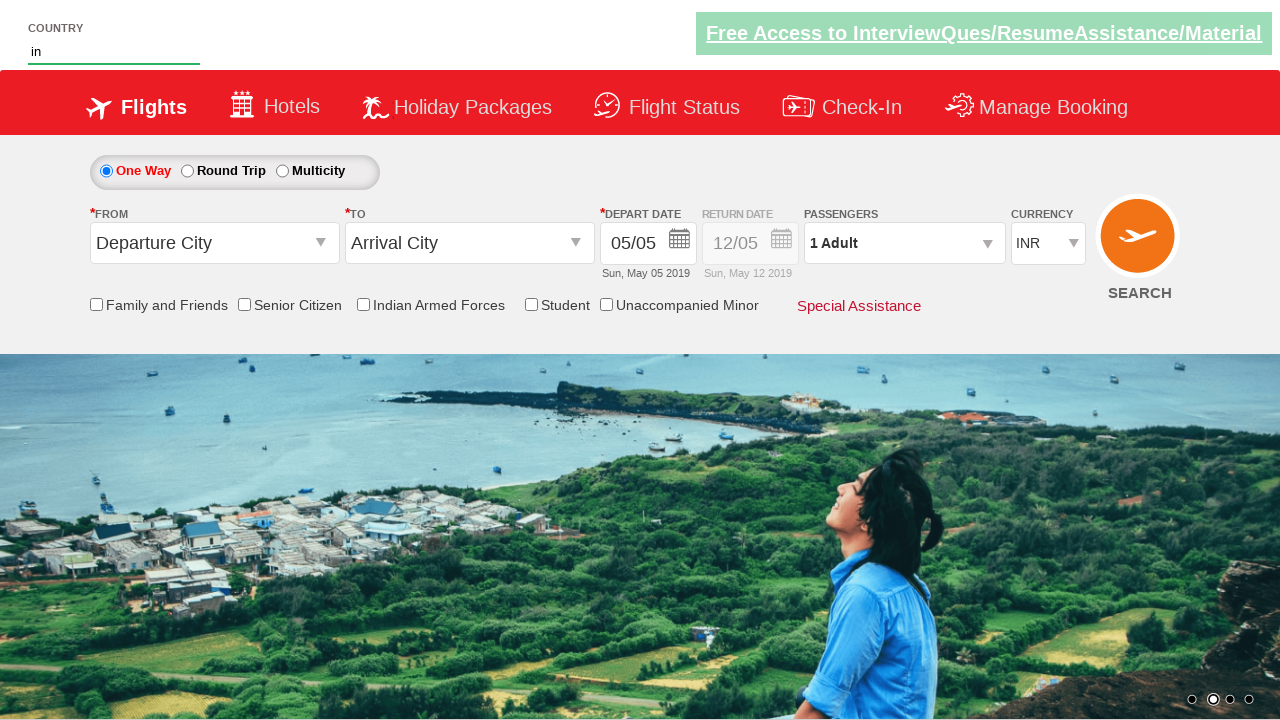

Autosuggest dropdown options appeared
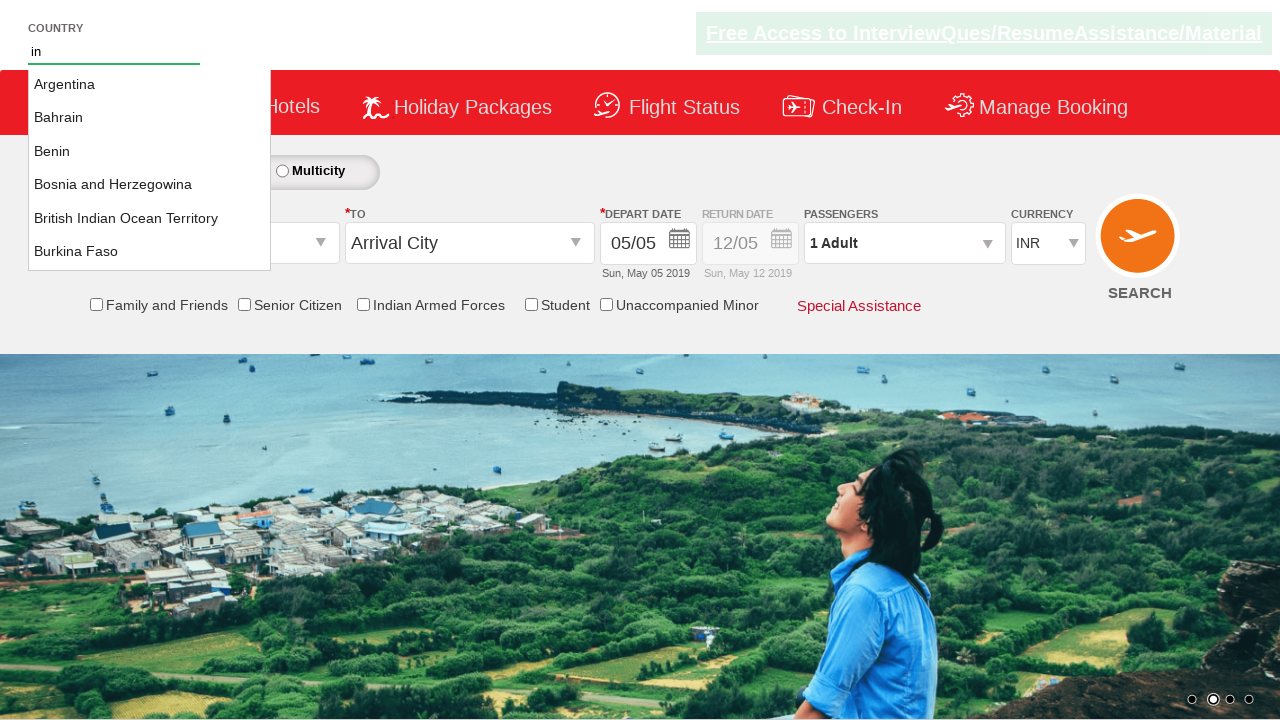

Retrieved all autosuggest options
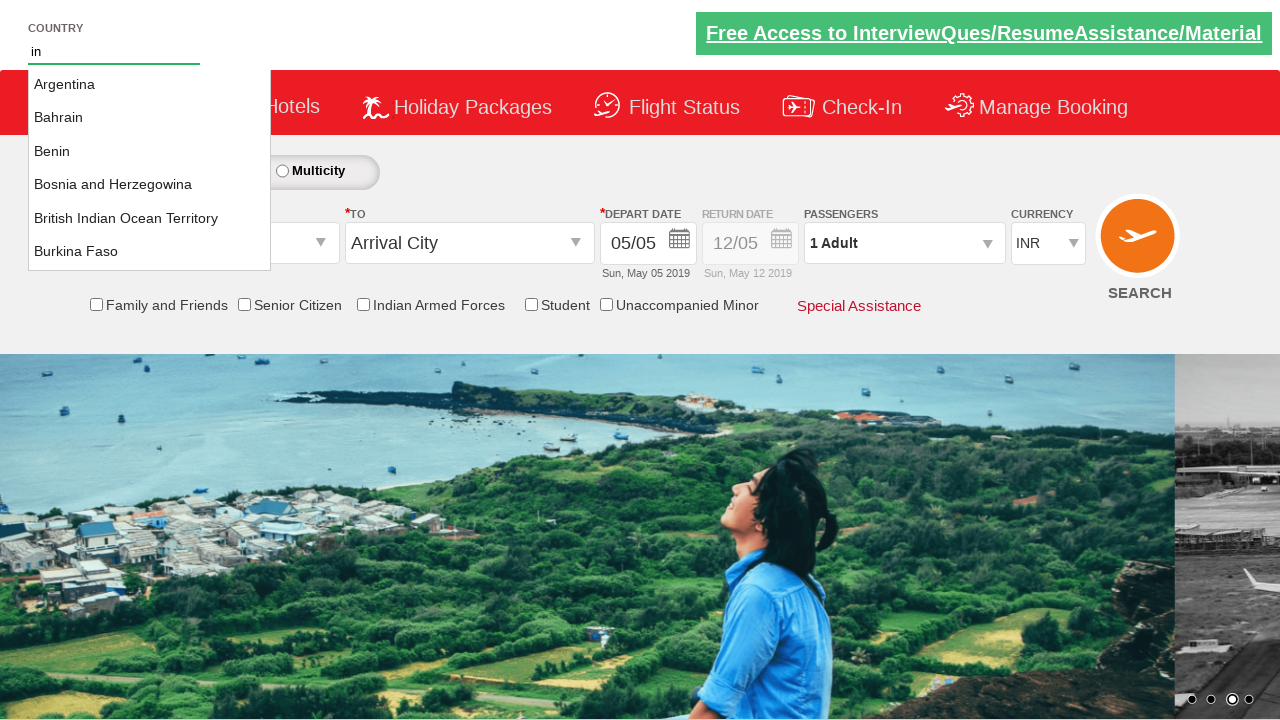

Selected 'Benin' from autosuggest dropdown at (150, 152) on li.ui-menu-item a >> nth=2
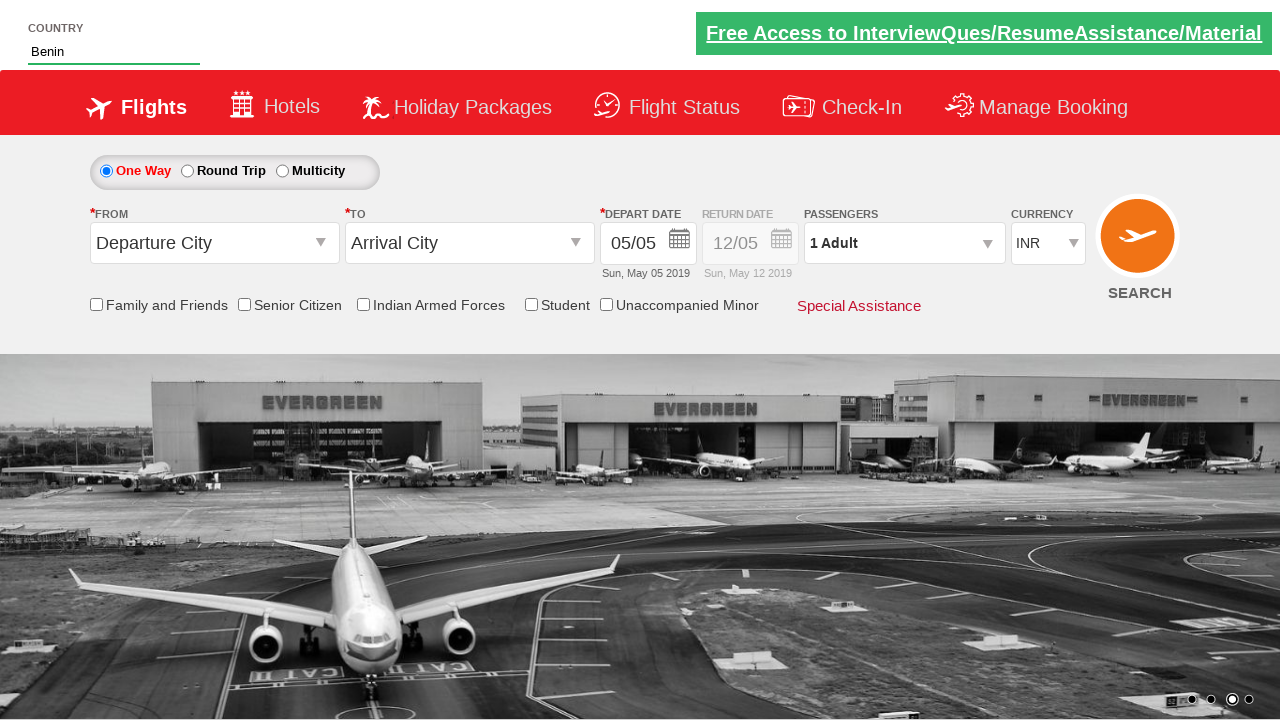

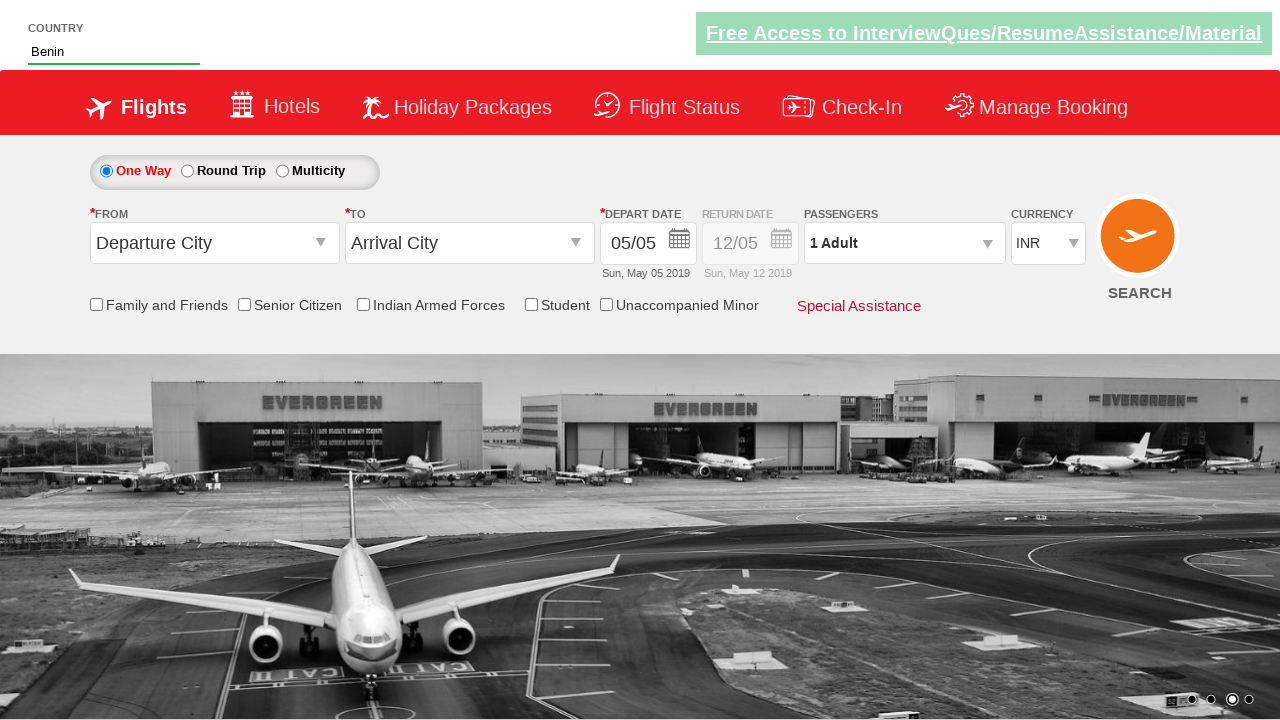